Tests multiple window handling by clicking a link that opens a new window, switching to the child window to verify its content, then switching back to the parent window to verify its content.

Starting URL: https://the-internet.herokuapp.com/windows

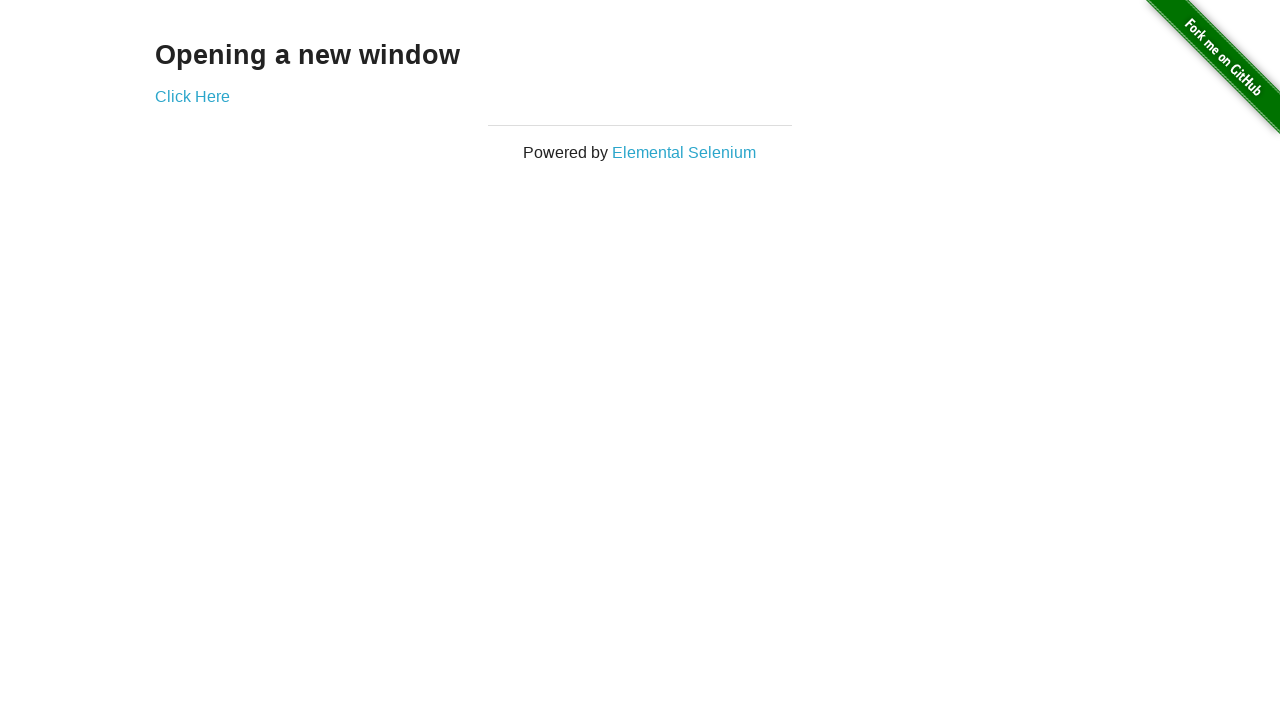

Clicked link to open new window at (192, 96) on a[href='/windows/new']
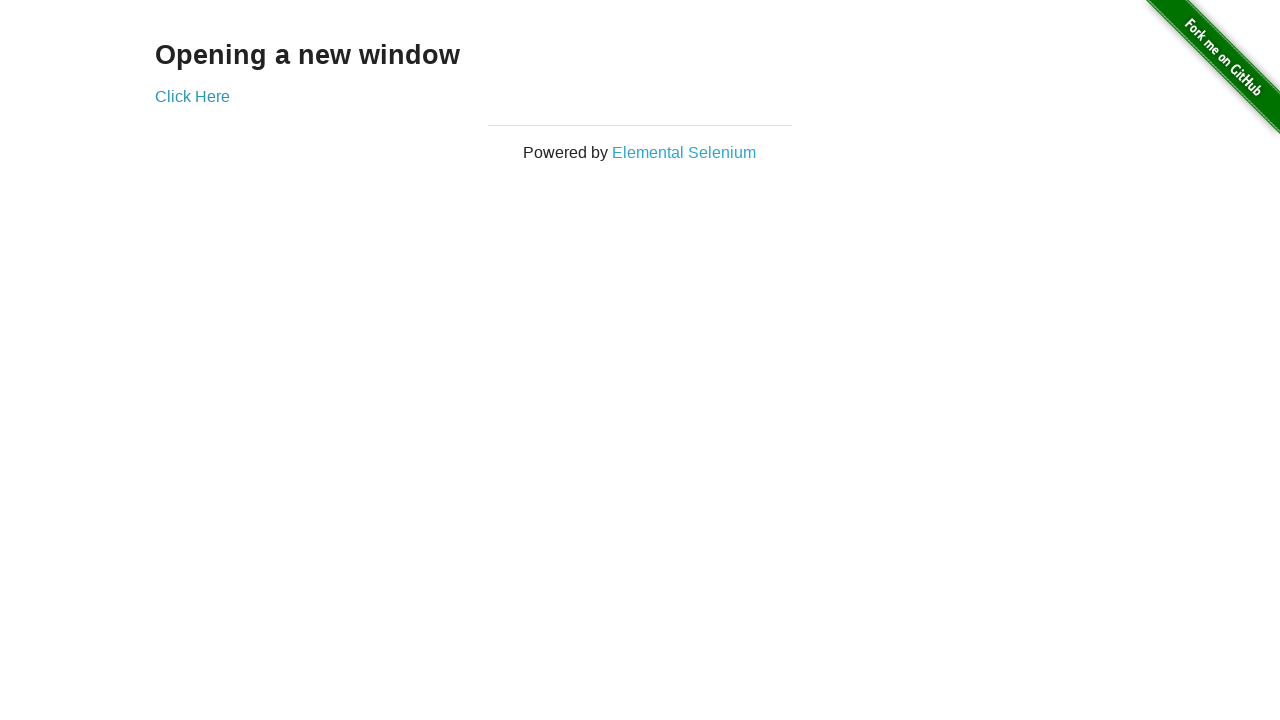

Captured child window reference
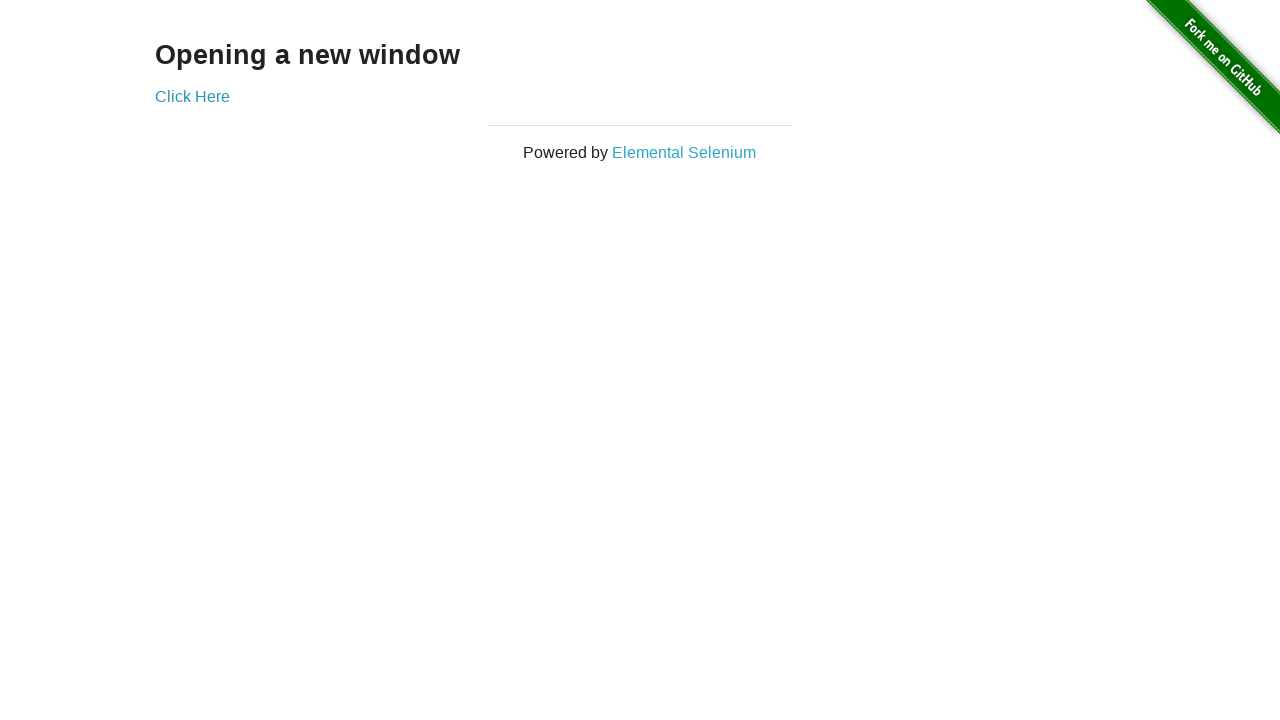

Child window content loaded and .example element found
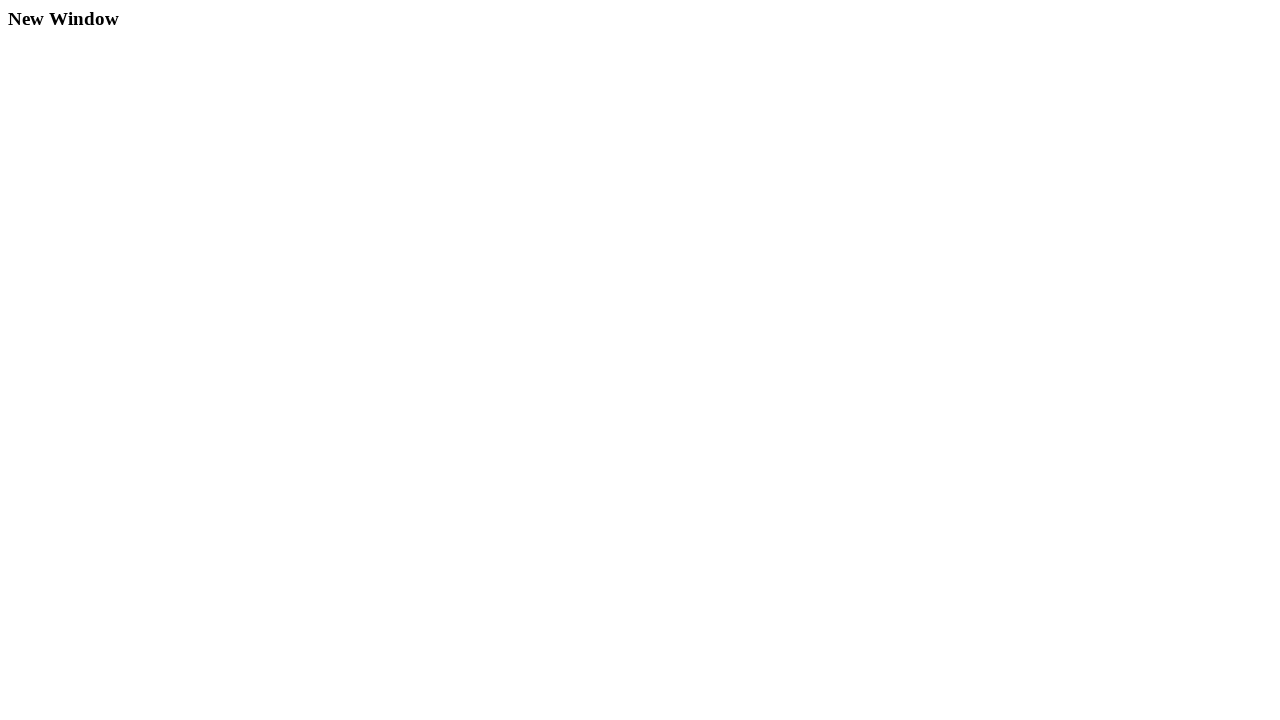

Retrieved child window text: '
  New Window
'
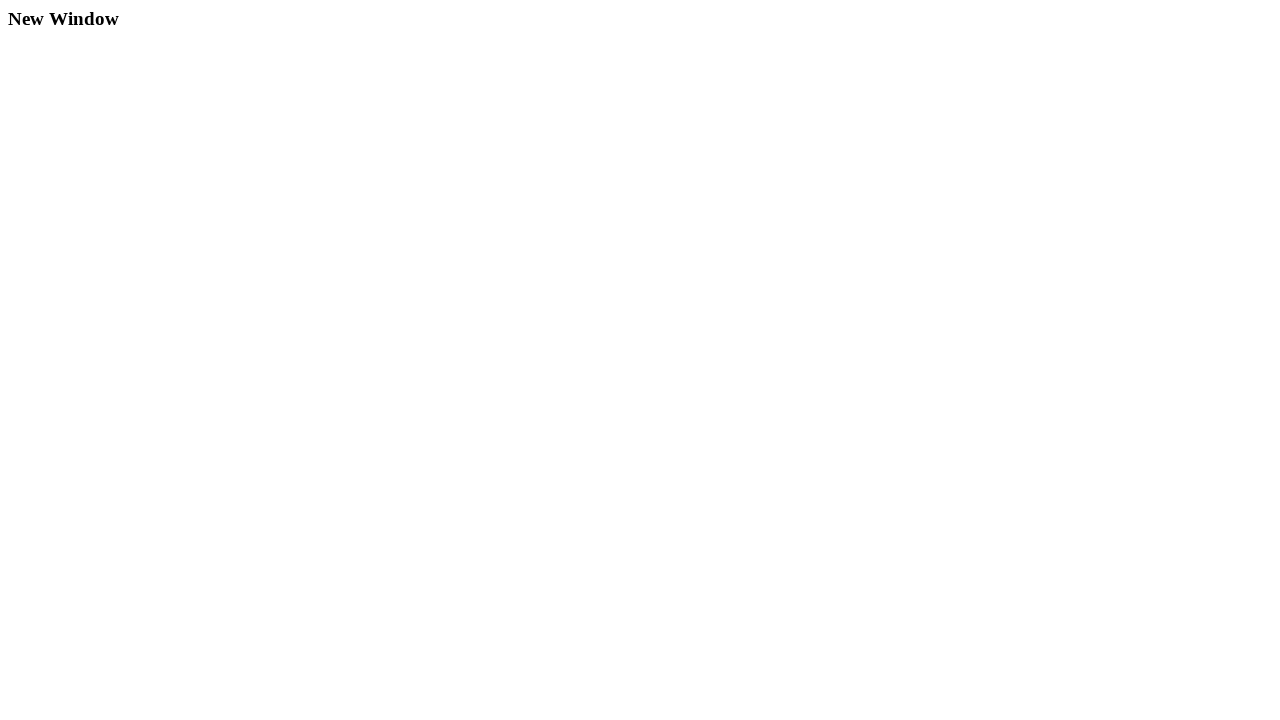

Retrieved parent window text: 'Opening a new window'
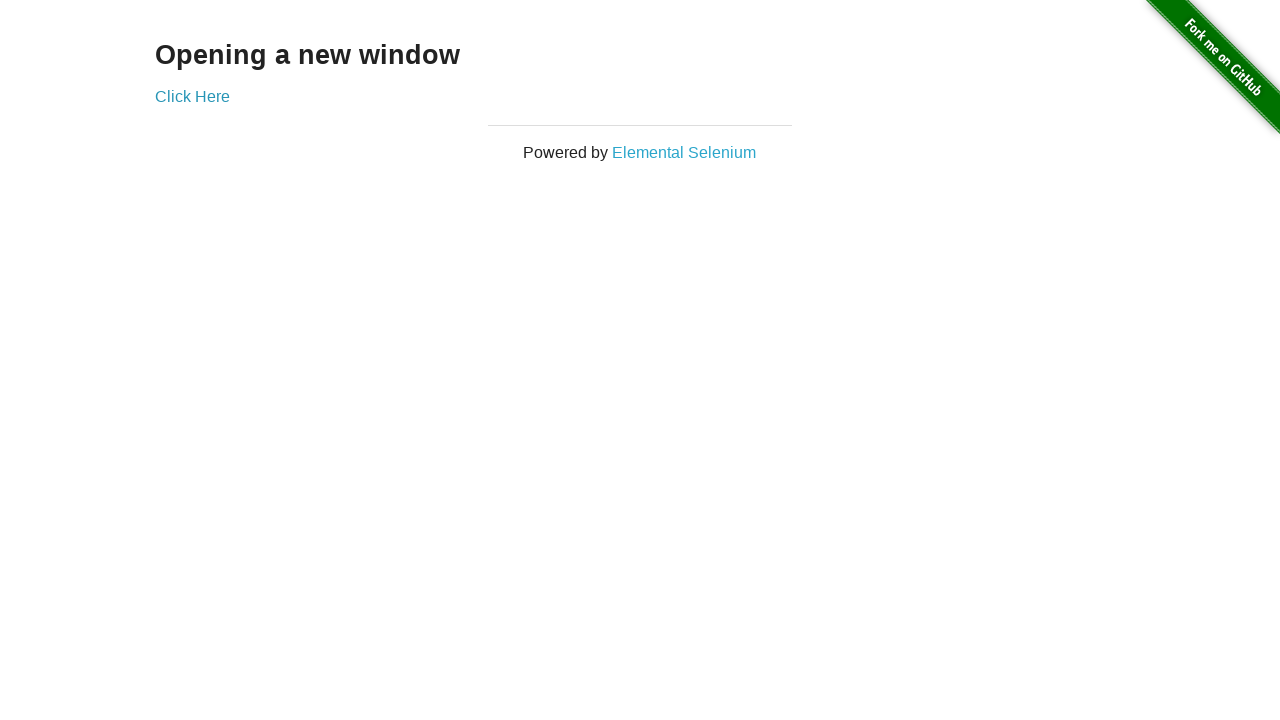

Closed child window
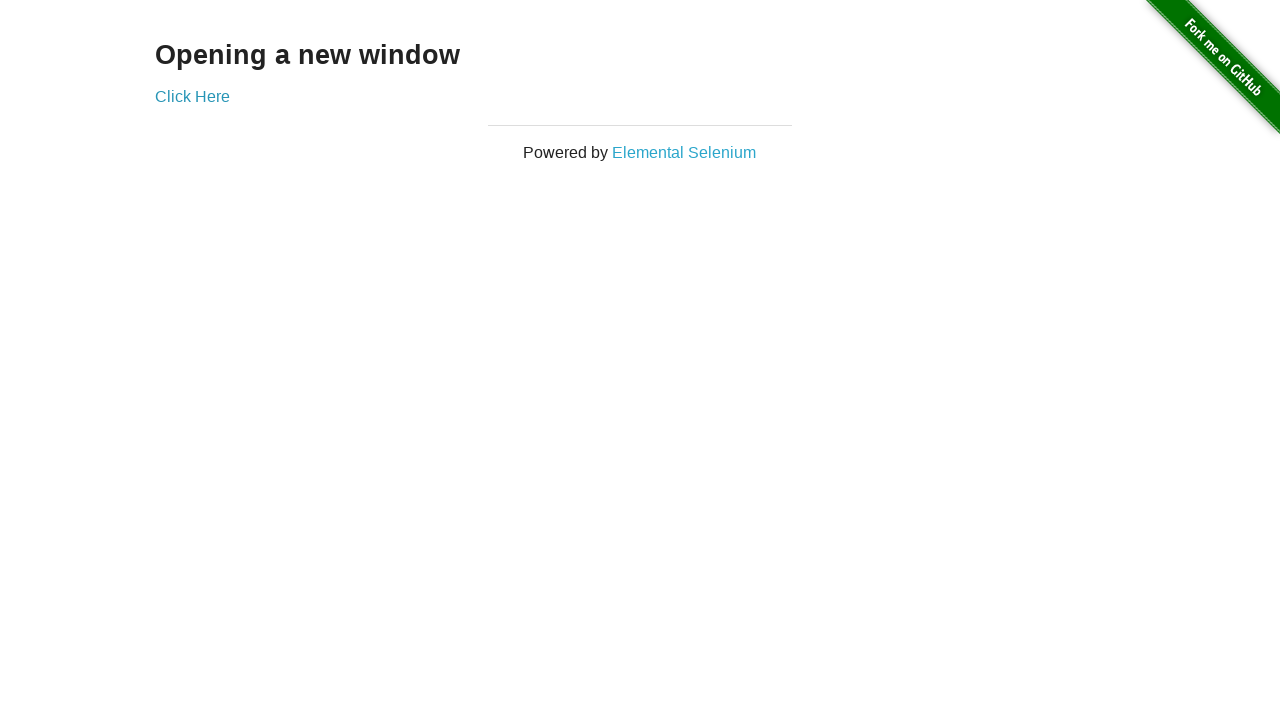

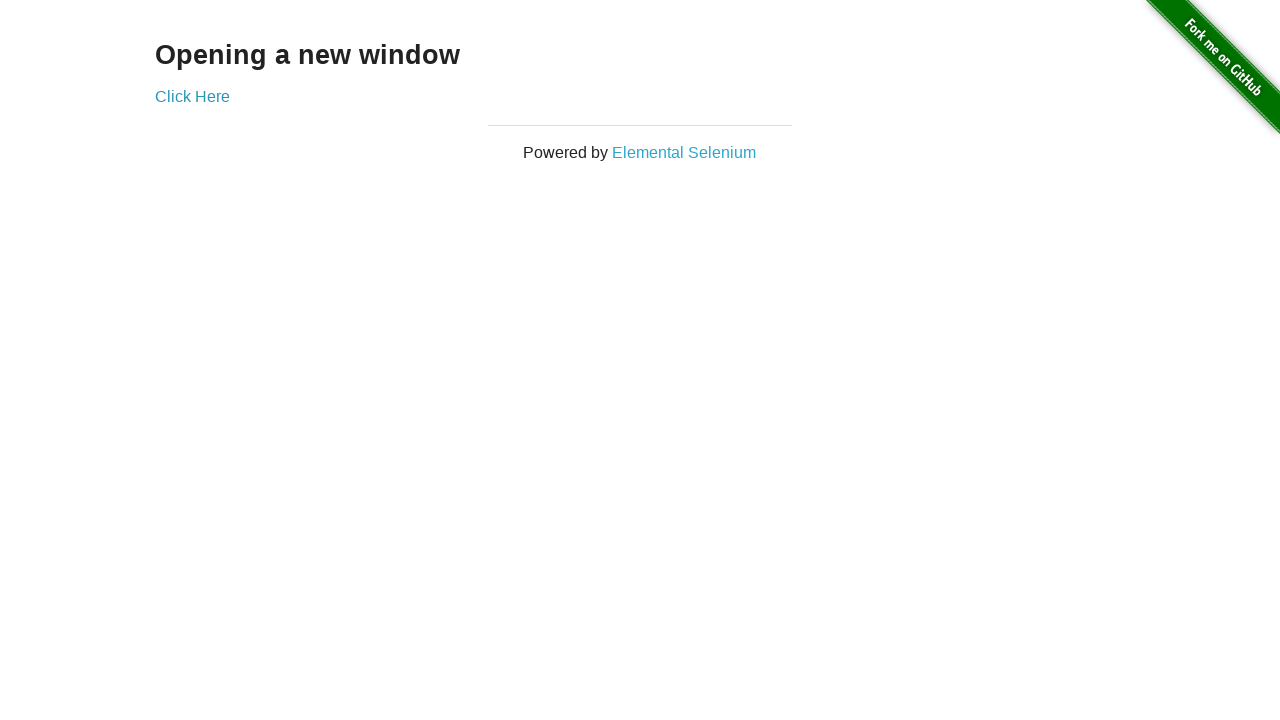